Tests jQuery UI page navigation by clicking themes link, navigating back, verifying draggable element visibility in iframe, and clicking support link

Starting URL: https://jqueryui.com/draggable/

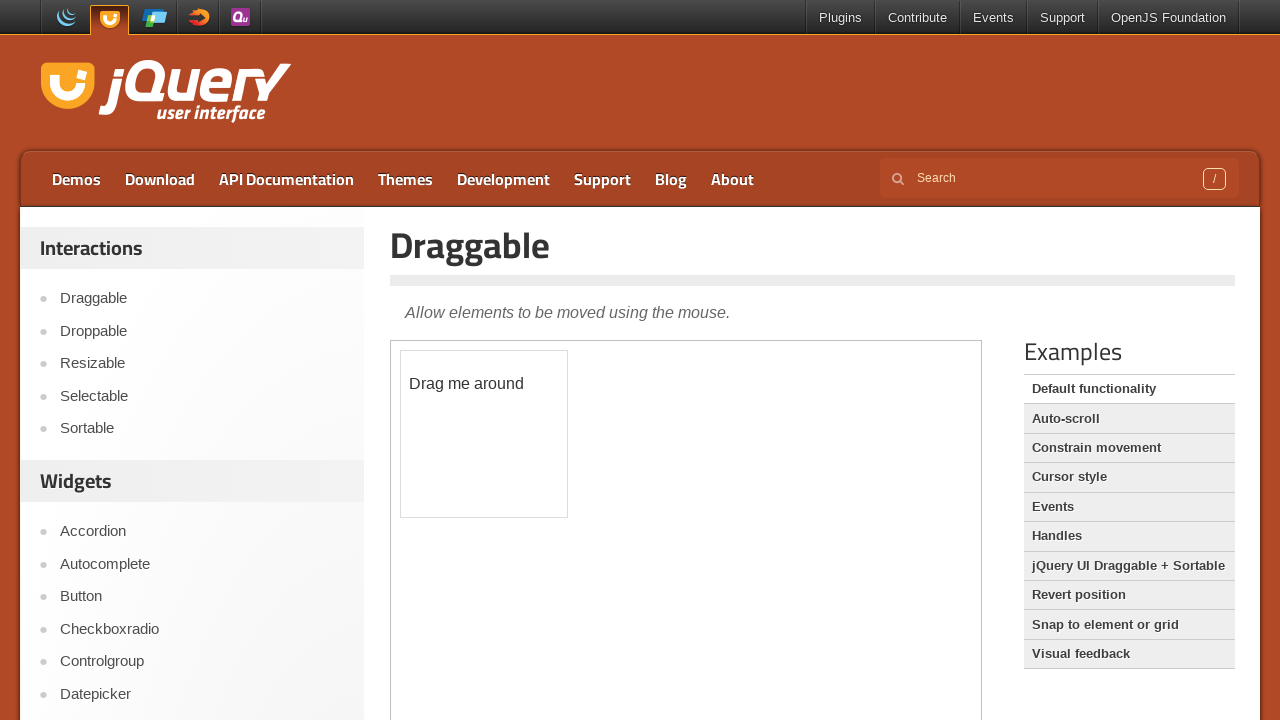

Clicked on Themes link at (406, 179) on a:text('Themes')
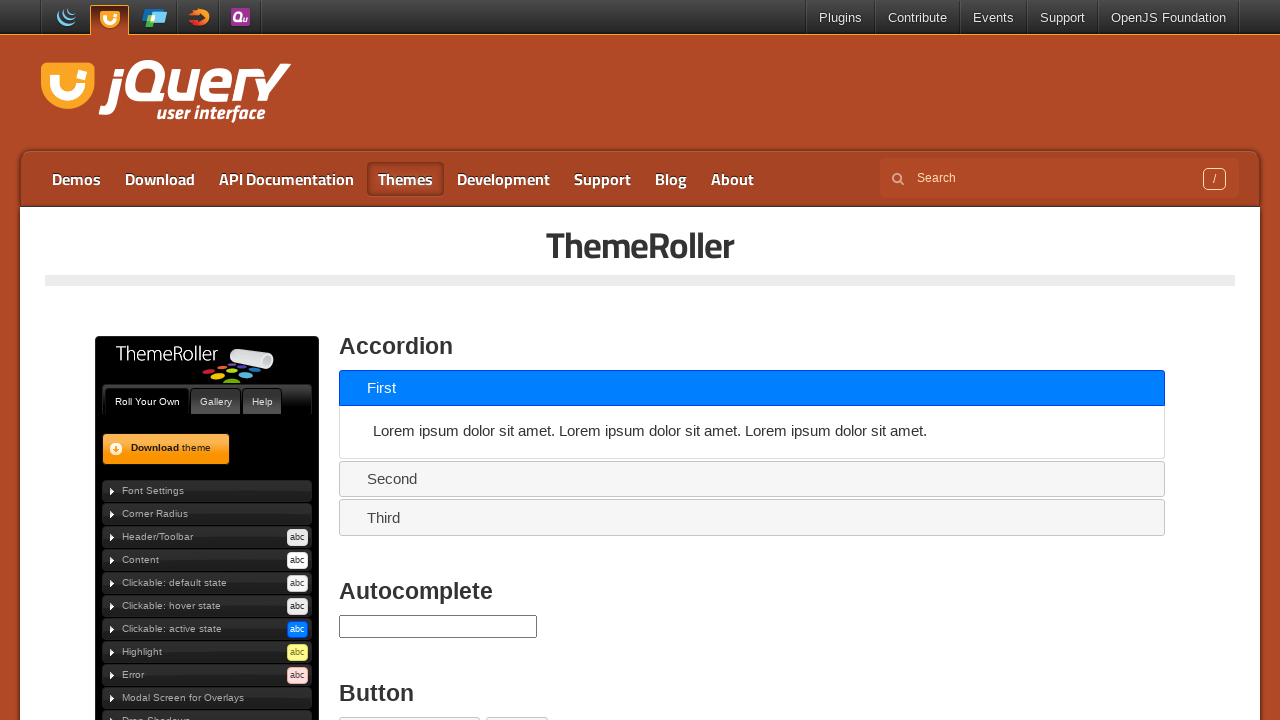

Navigated back to draggable page
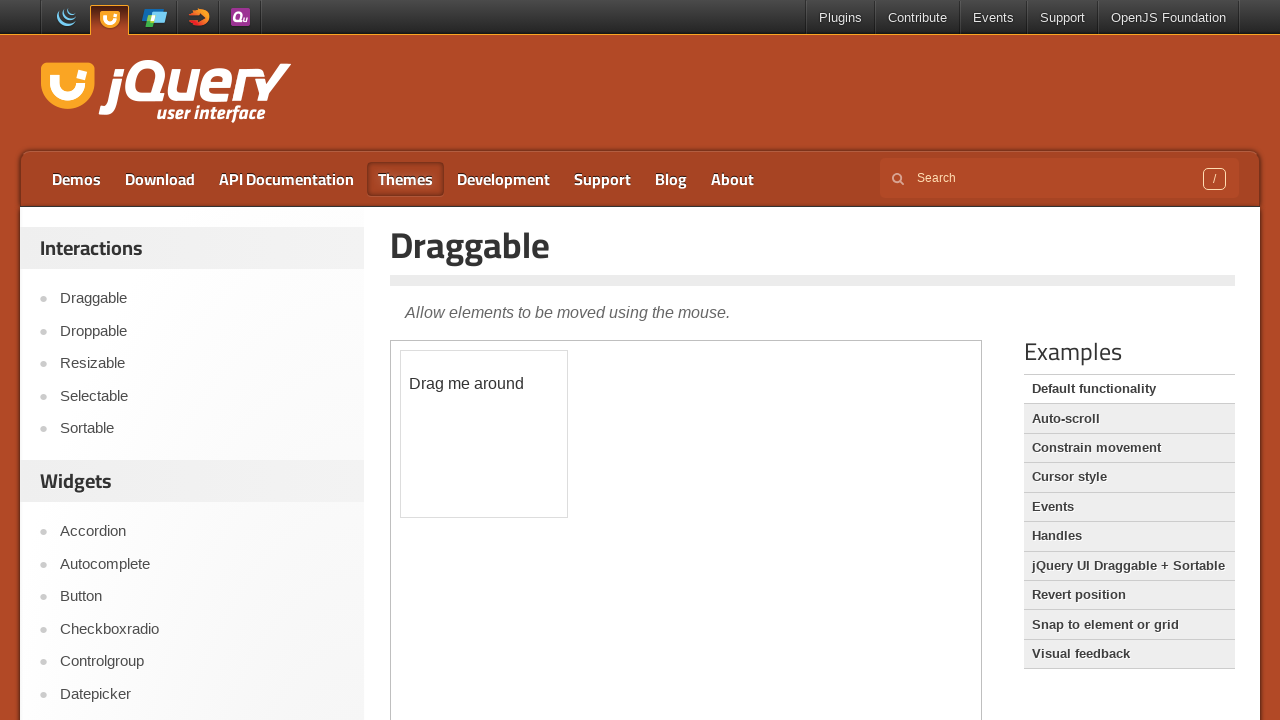

Located iframe element
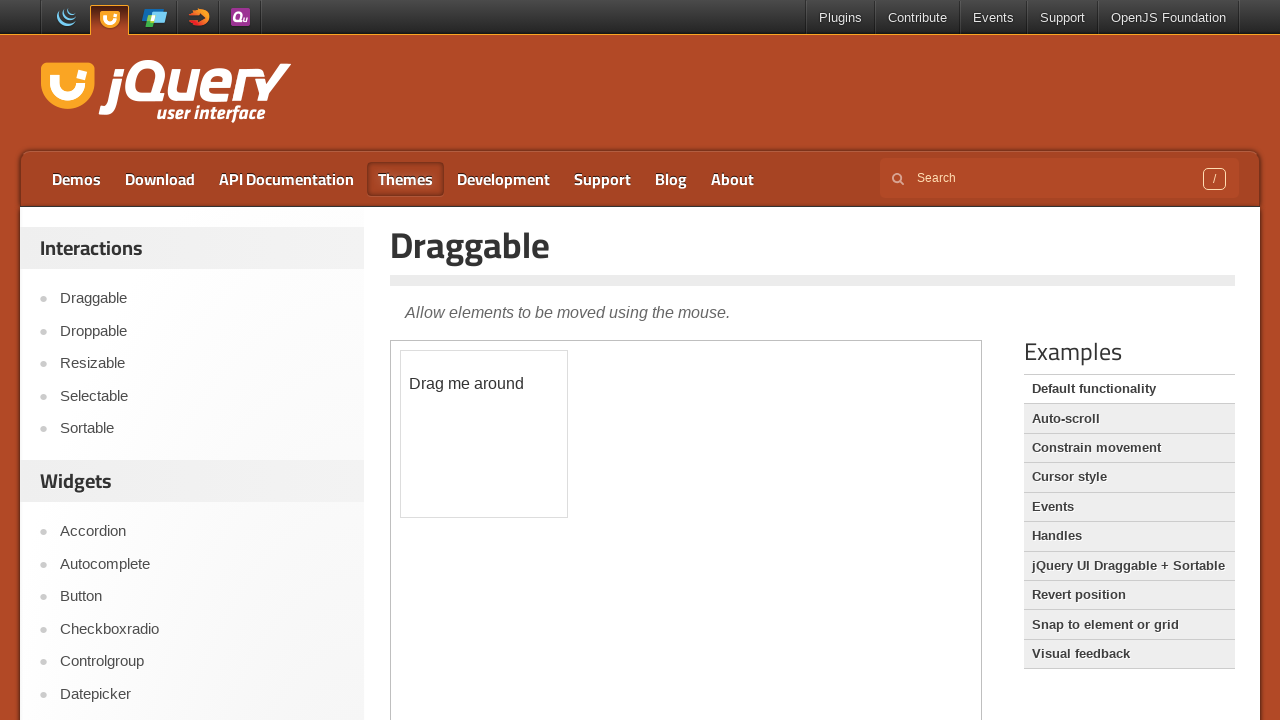

Located draggable element within iframe
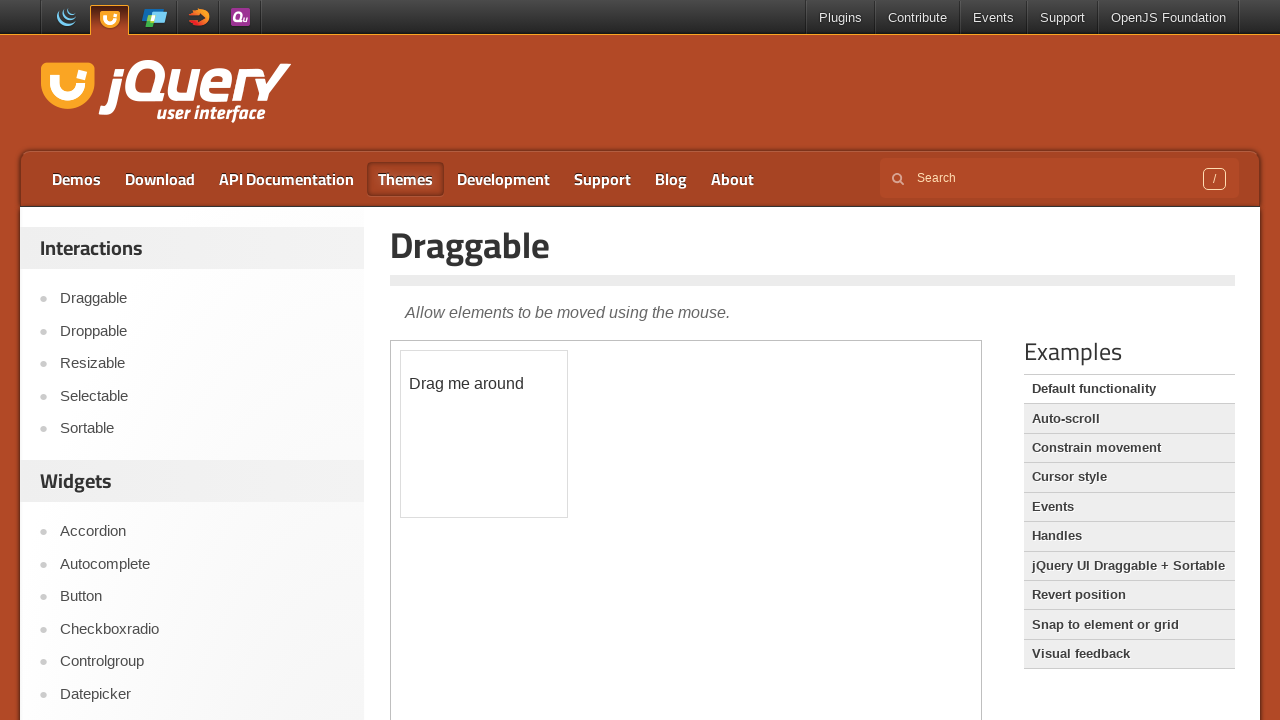

Draggable element is now visible in iframe
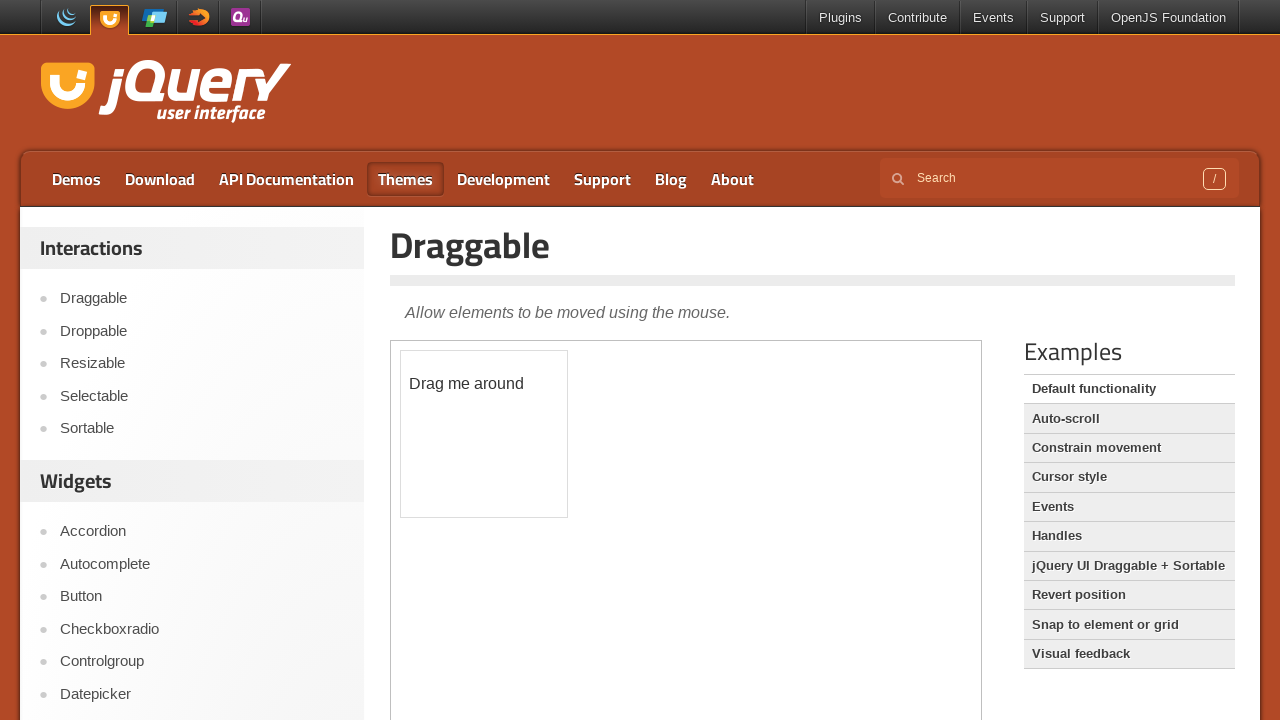

Clicked on Support link at (1062, 18) on a:text('Support')
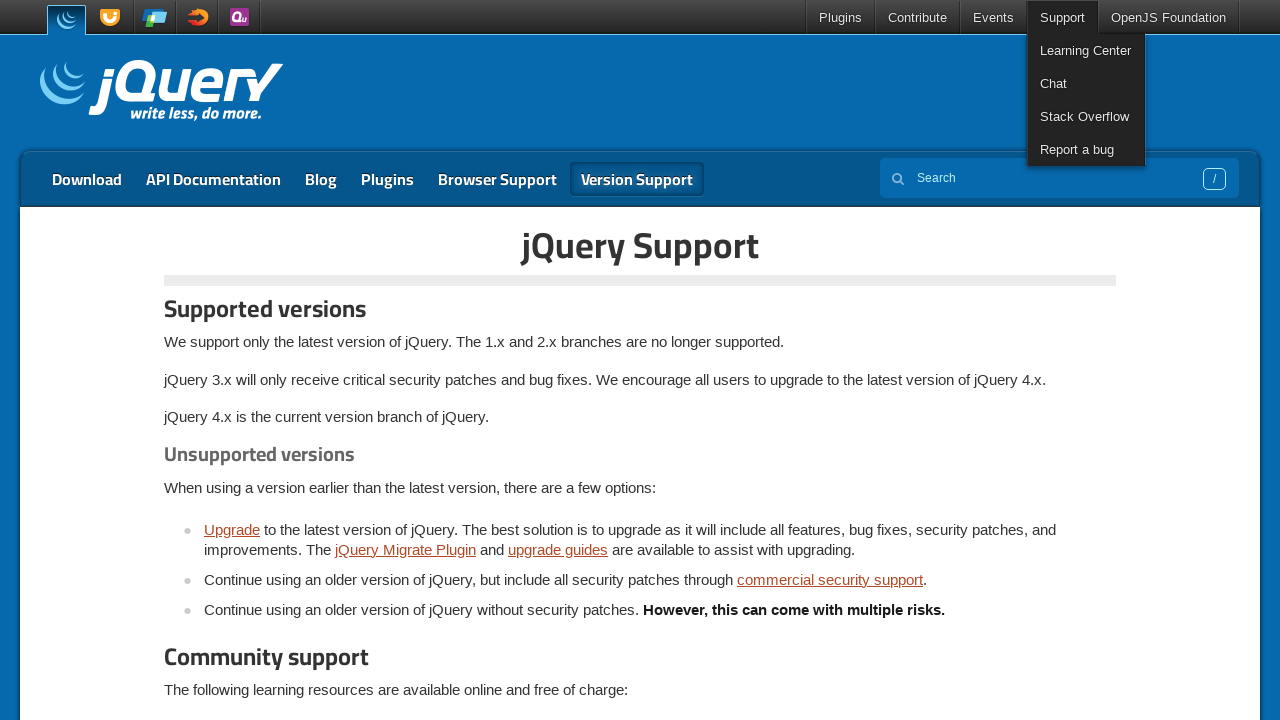

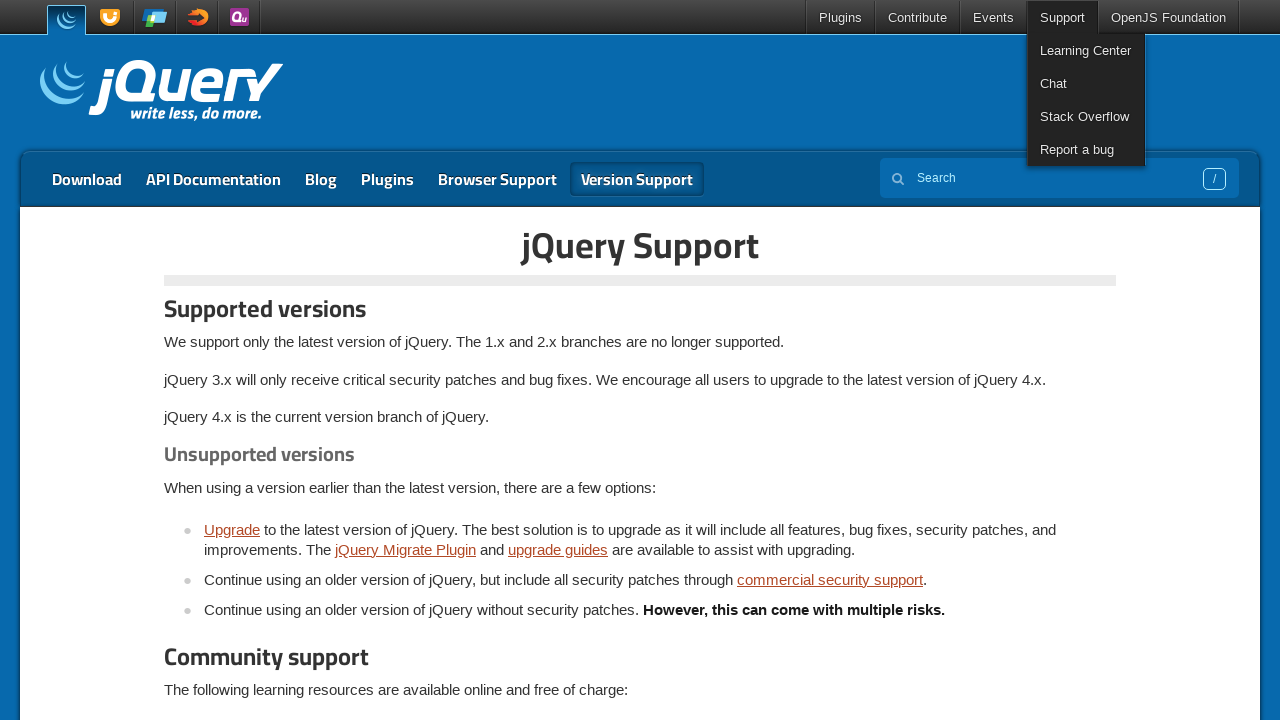